Tests Select One dropdown by clicking and selecting "Mrs." option from the dropdown menu

Starting URL: https://demoqa.com/select-menu

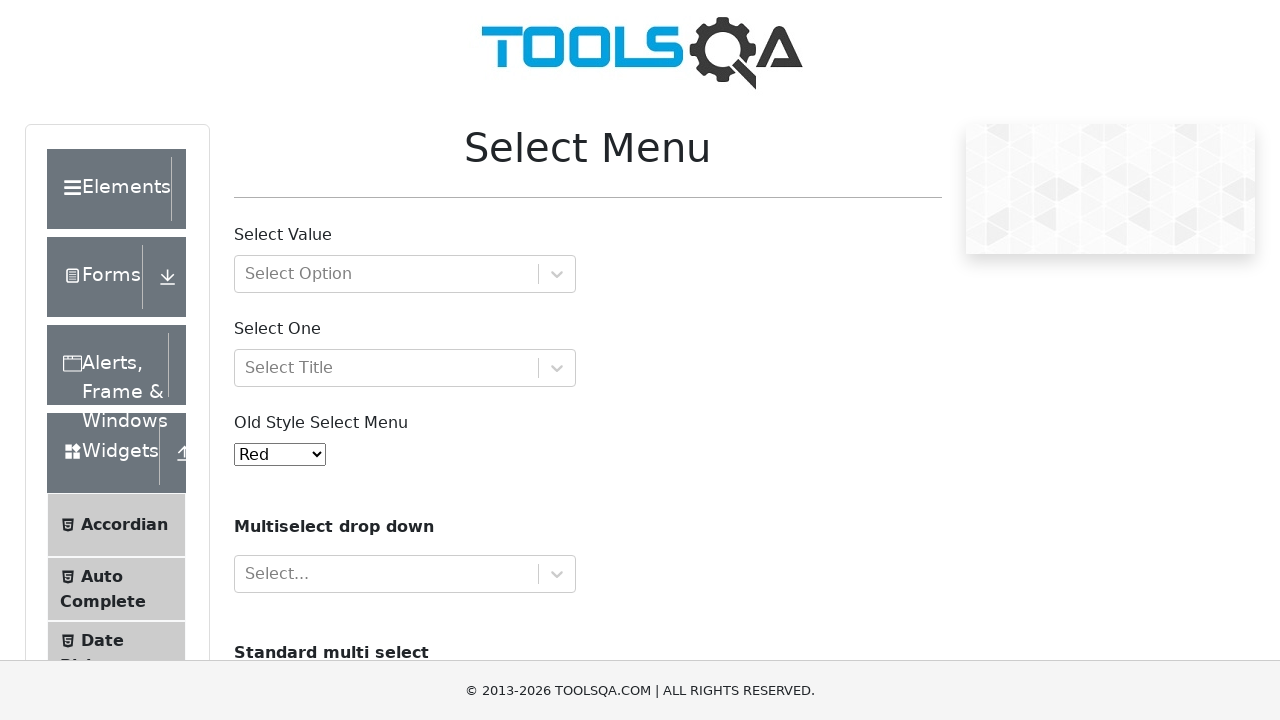

Clicked on Select One dropdown at (405, 368) on #selectOne
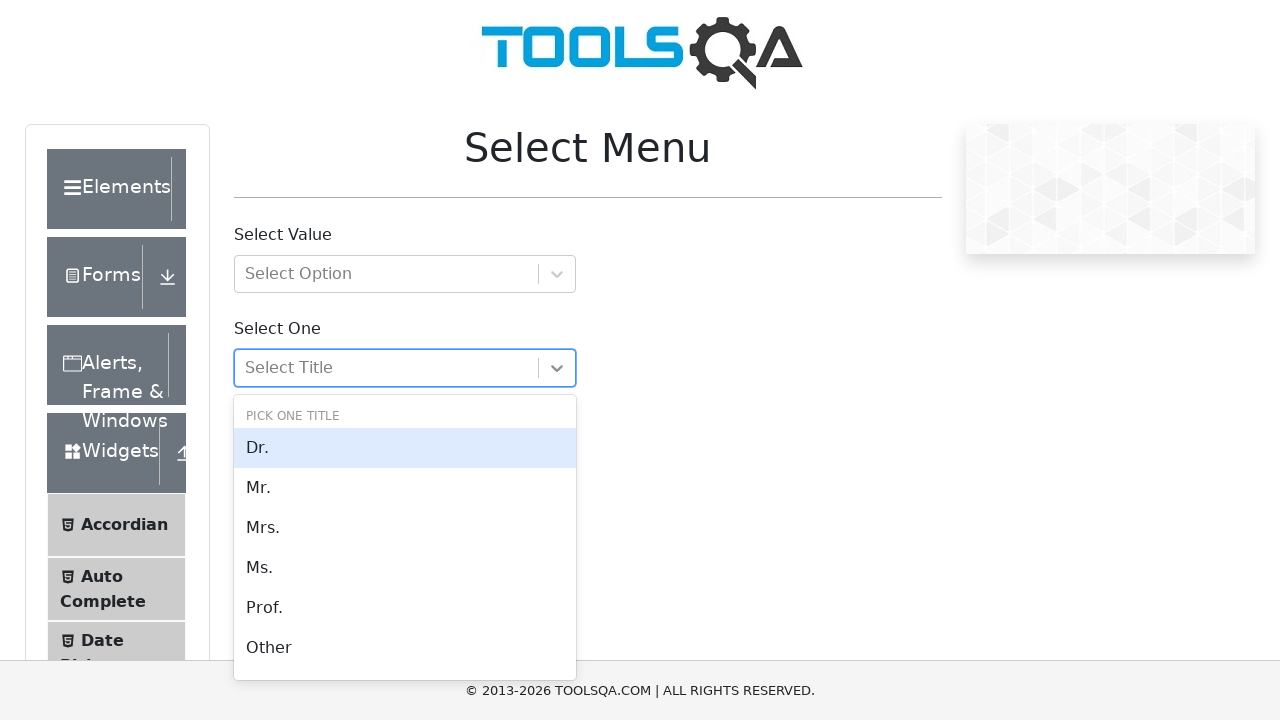

Dropdown options loaded, Mrs. option is visible
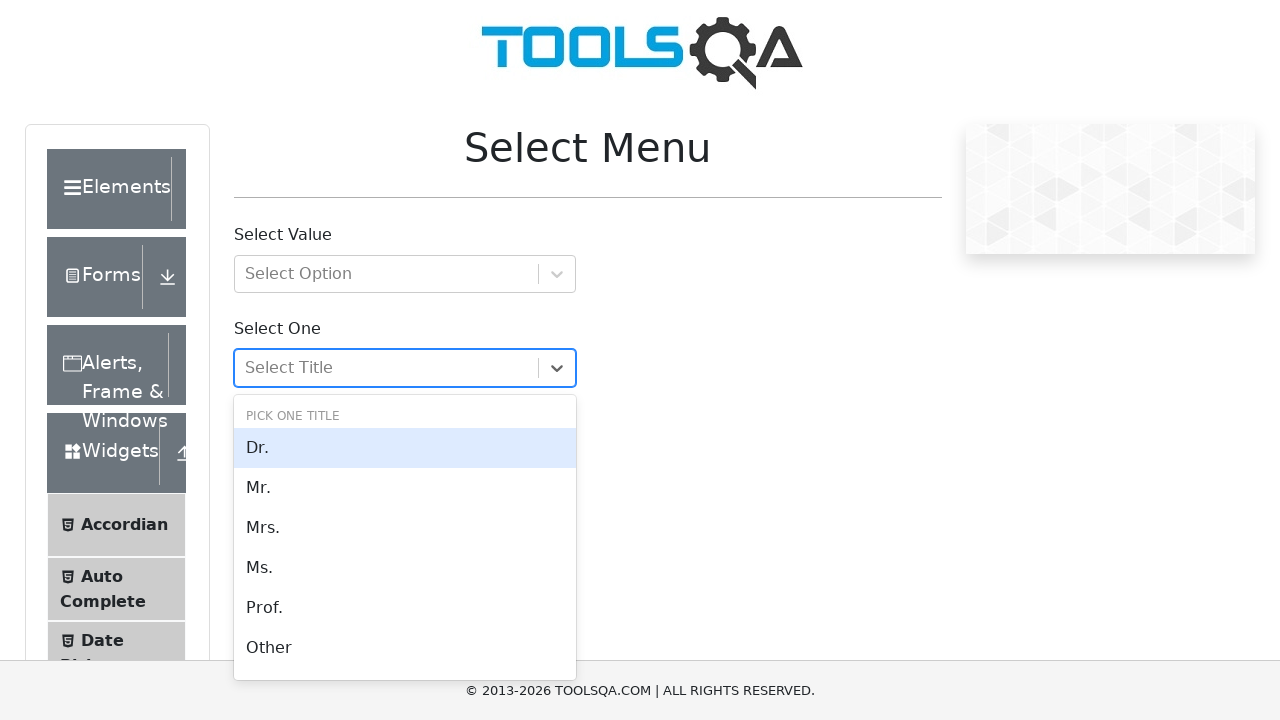

Selected Mrs. option from the dropdown at (405, 528) on (//div[text()='Mrs.'])[1]
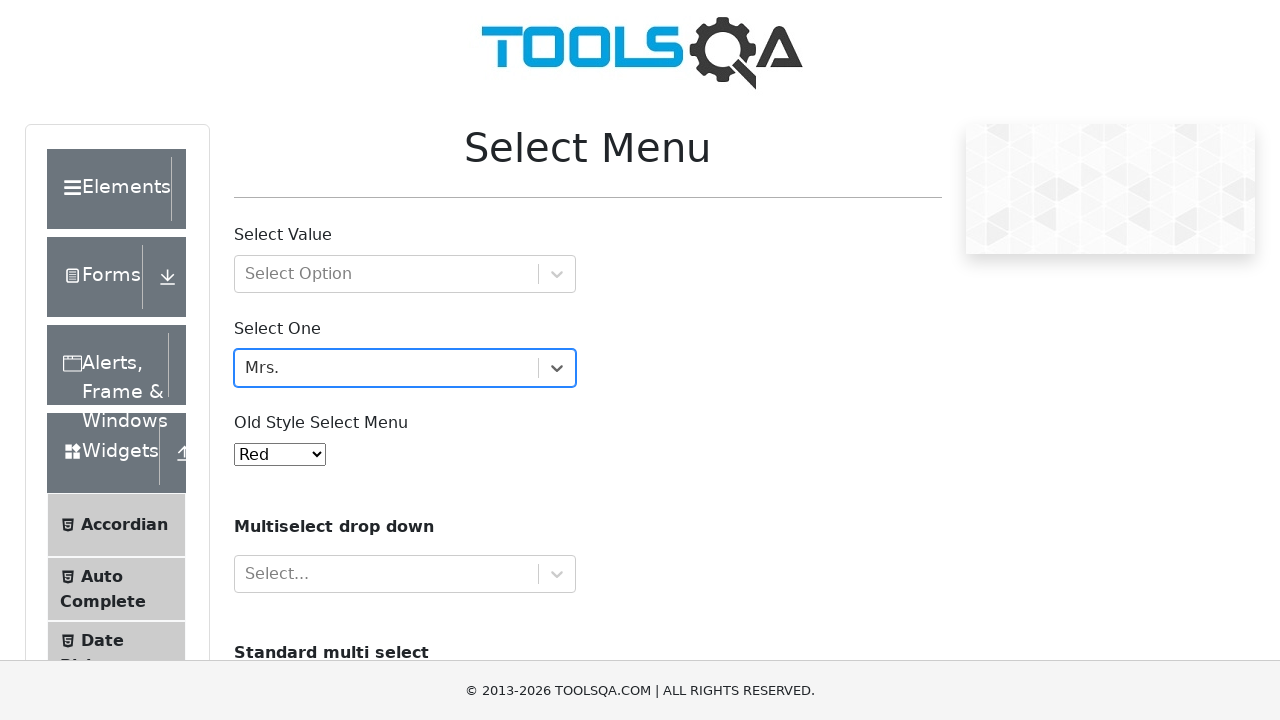

Verified Mrs. is selected in the dropdown
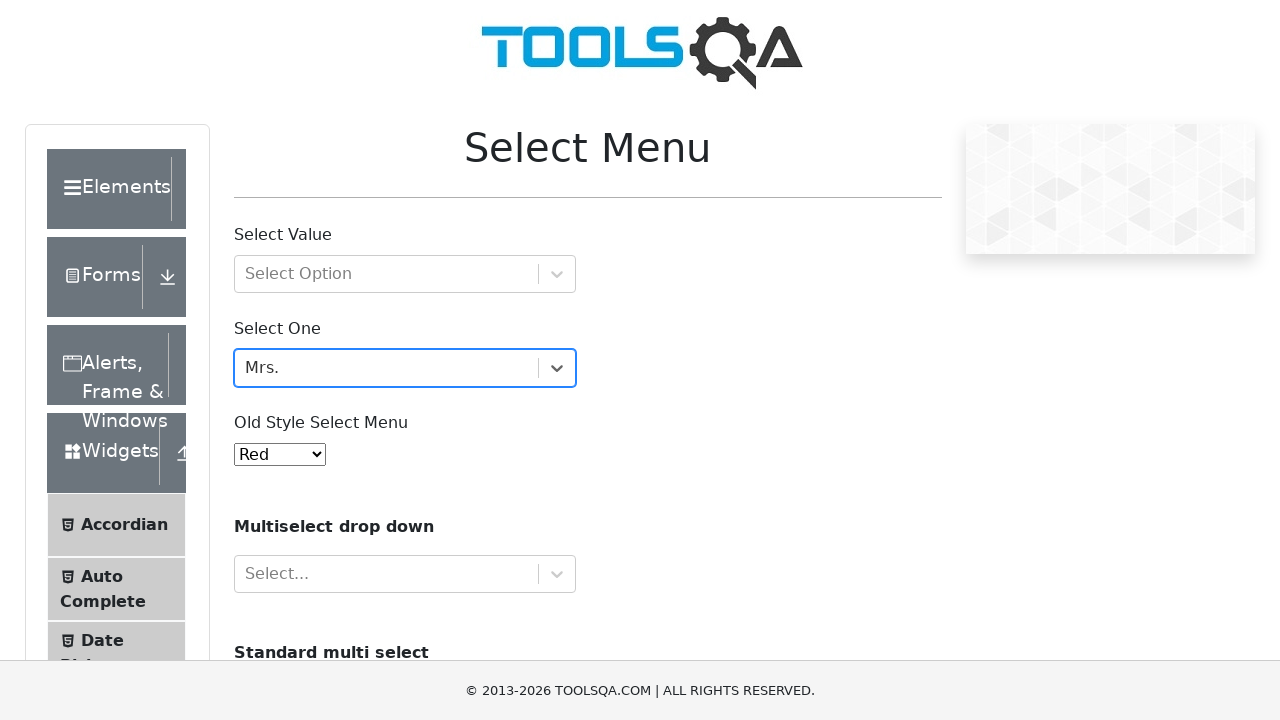

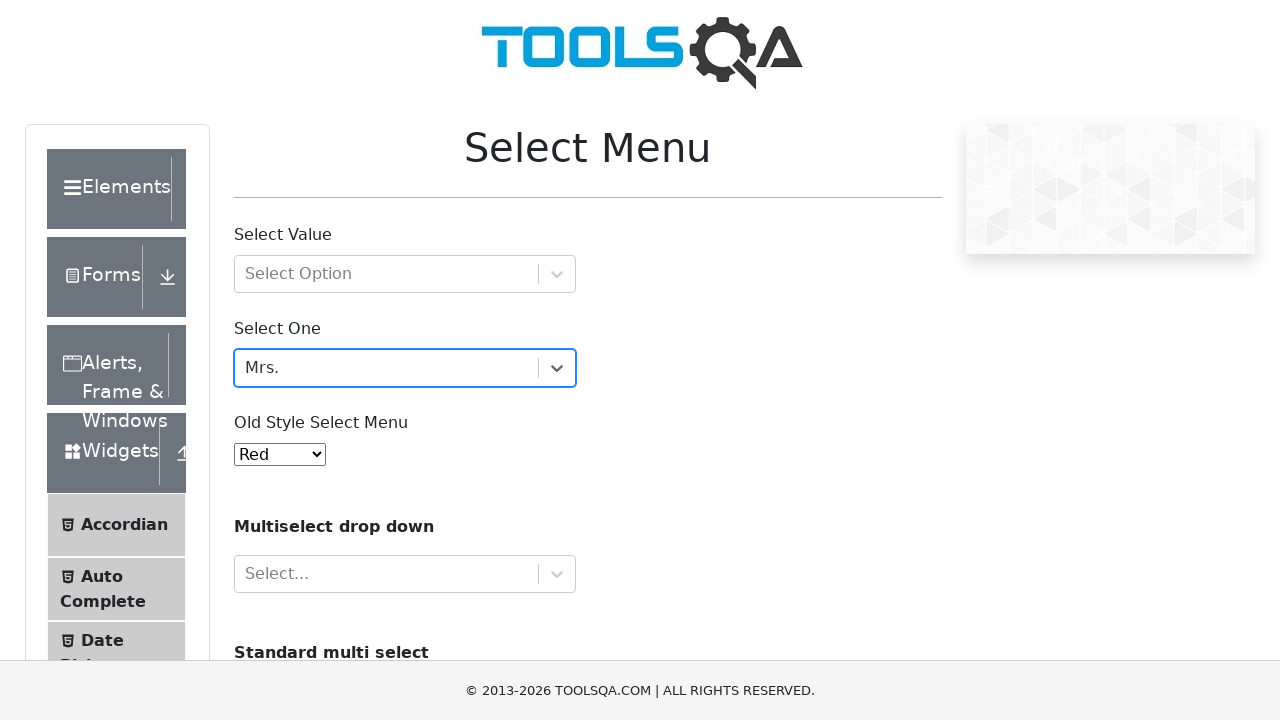